Tests toggling checkboxes by clicking each one to select and then deselect, verifying their state changes

Starting URL: https://the-internet.herokuapp.com/checkboxes

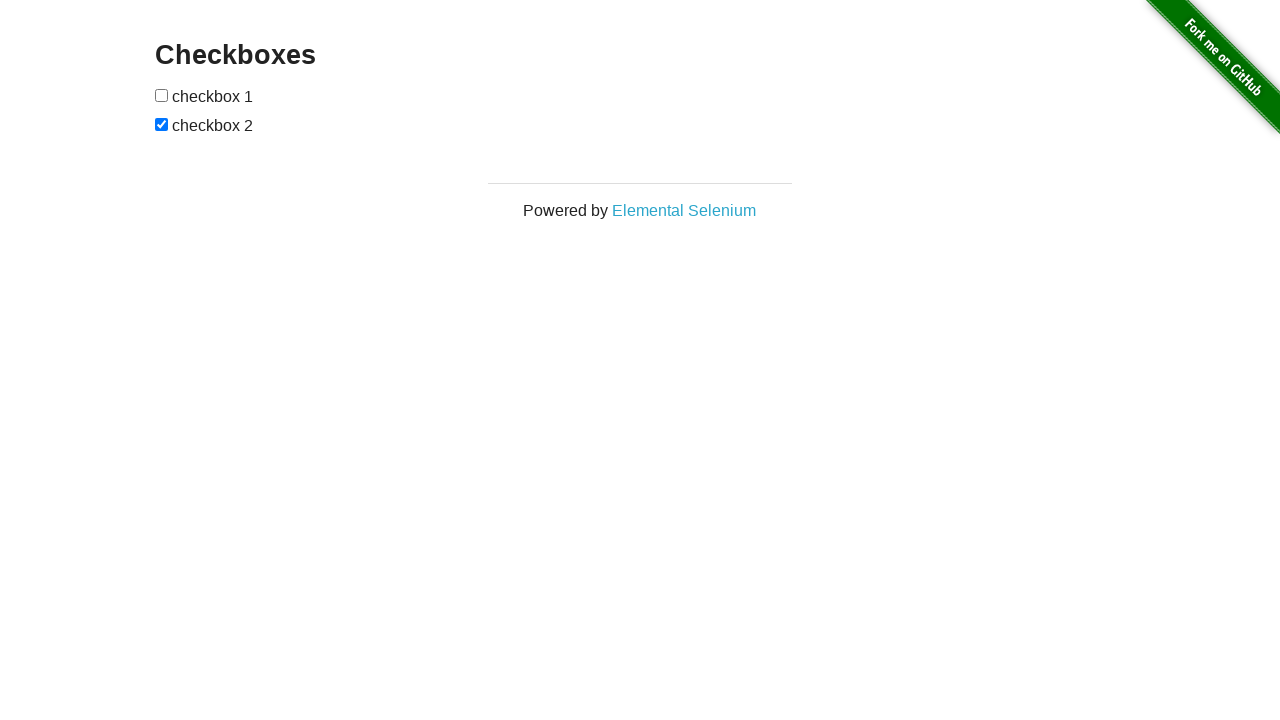

Navigated to checkboxes test page
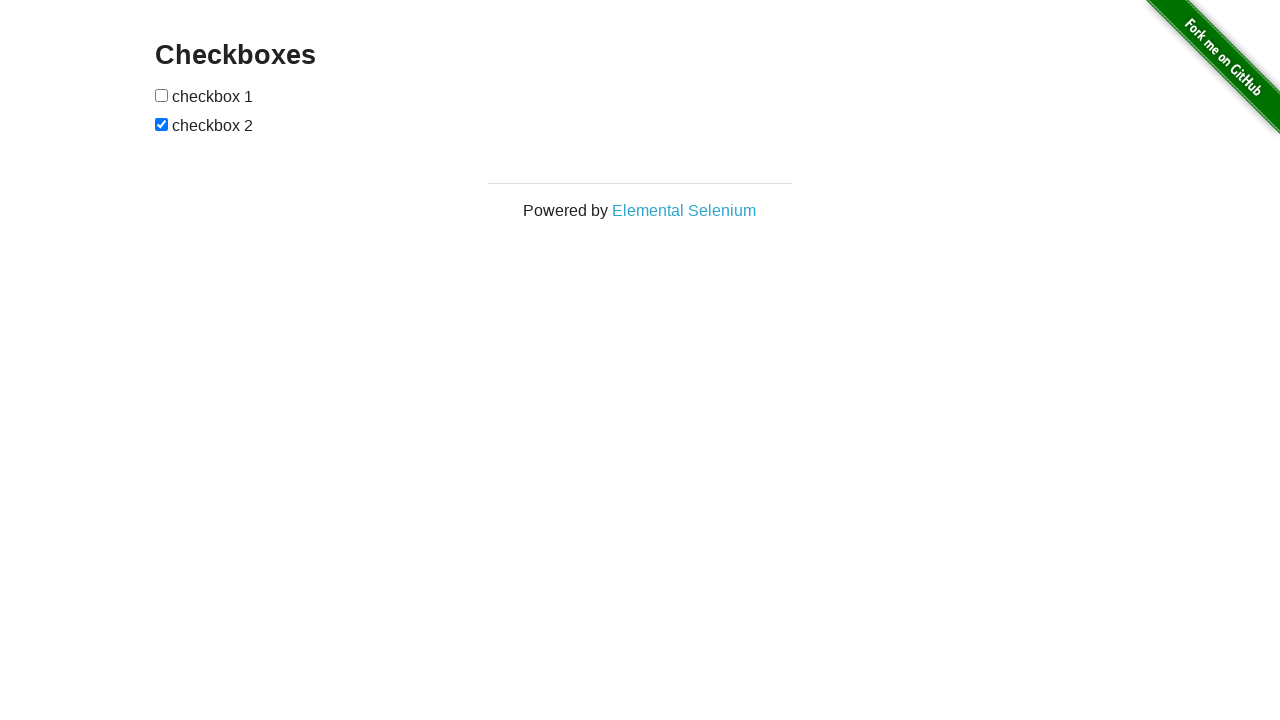

Located all checkboxes on the page
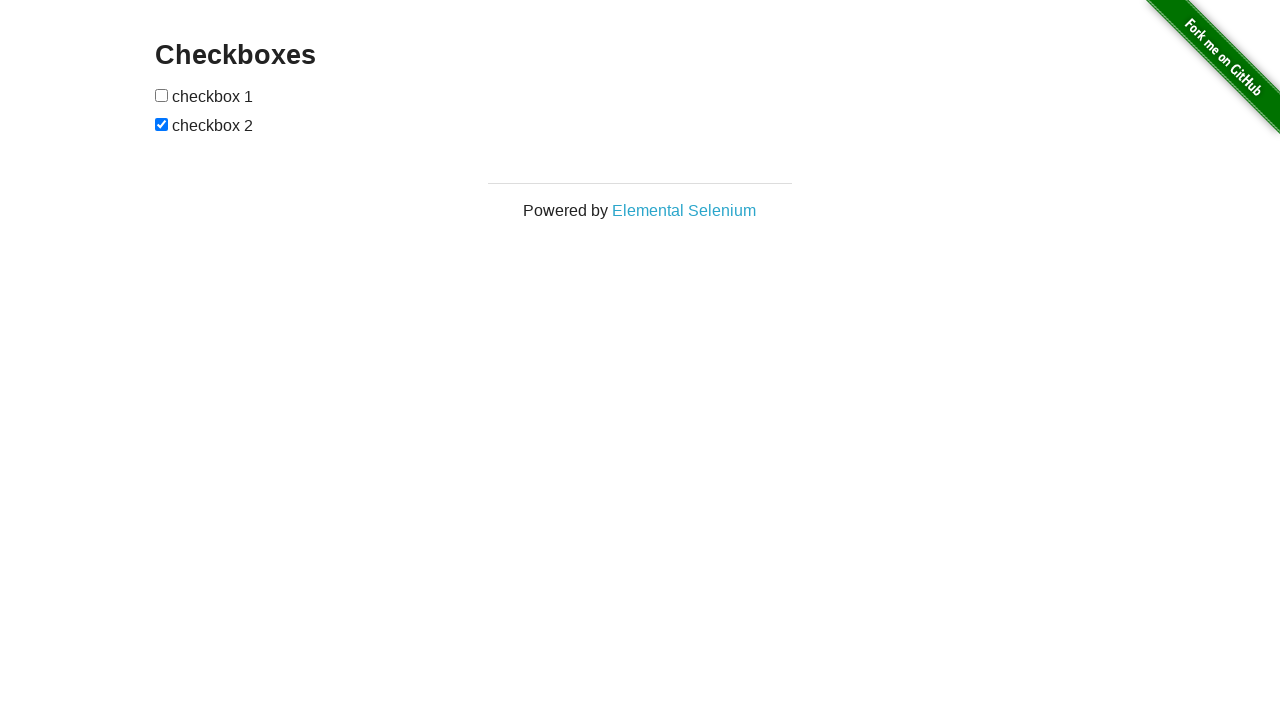

Found 2 checkboxes
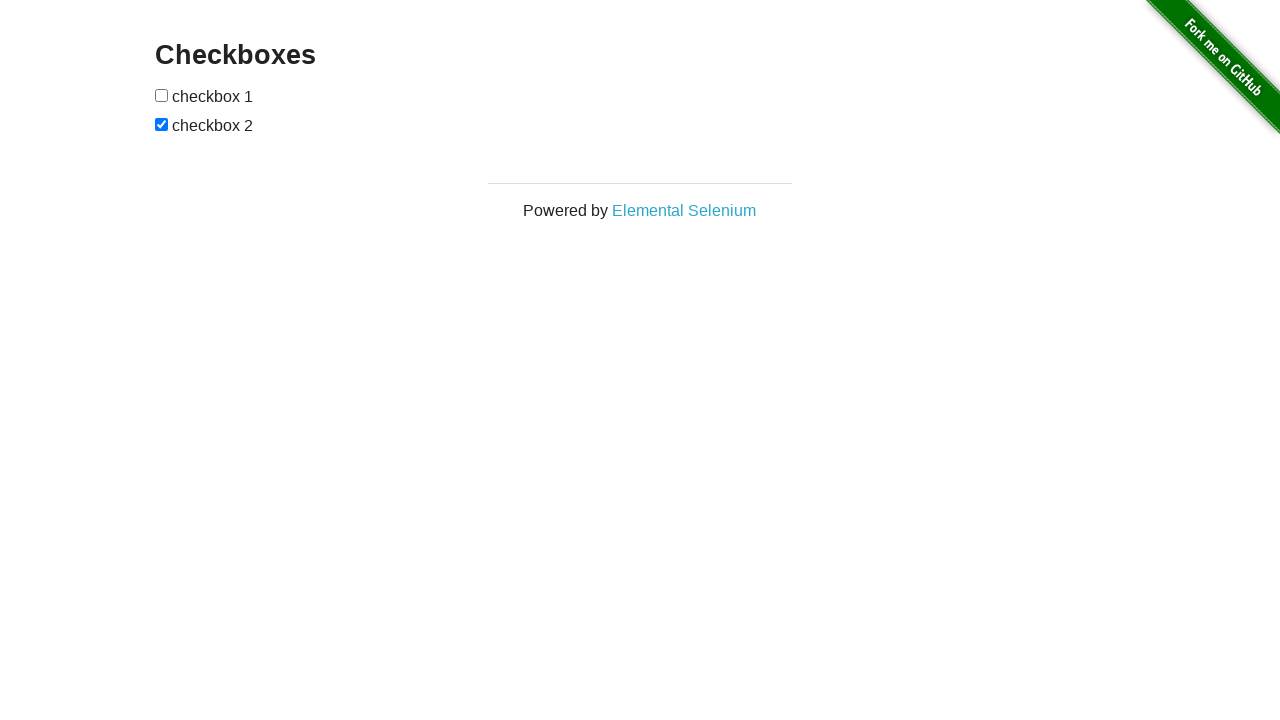

Selected checkbox 1
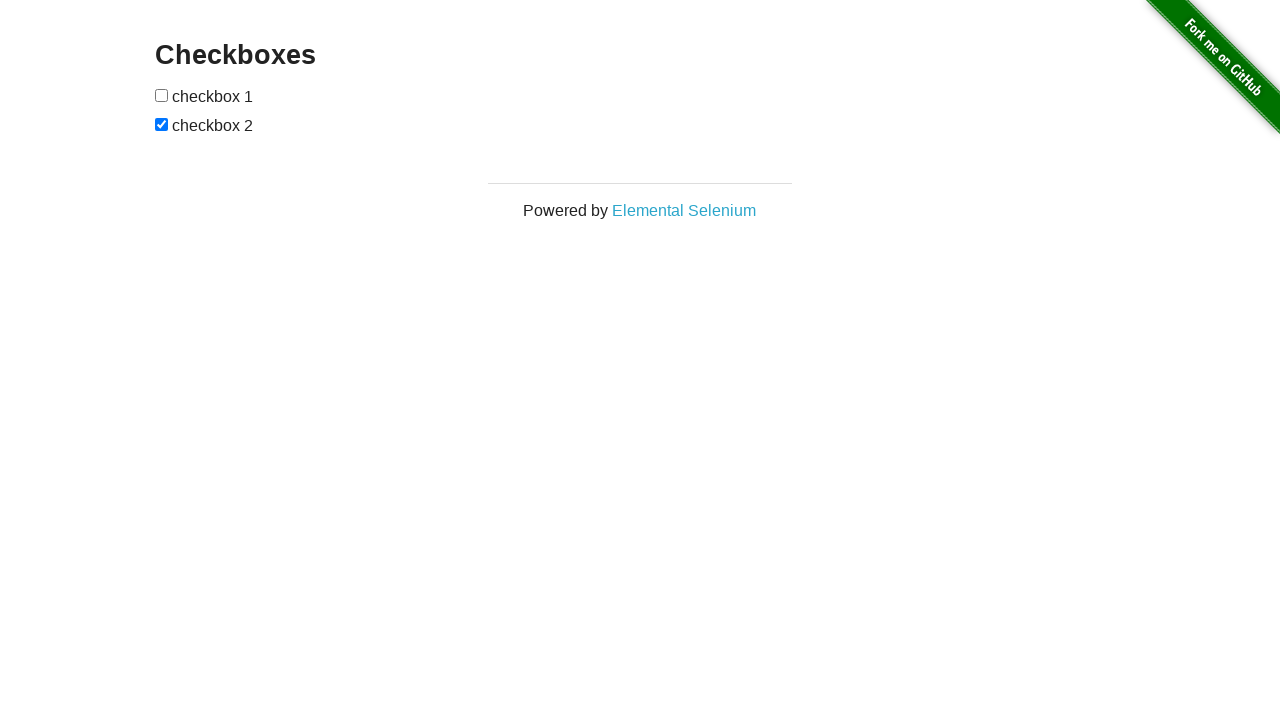

Clicked checkbox 1 to select it at (162, 95) on #checkboxes input[type='checkbox'] >> nth=0
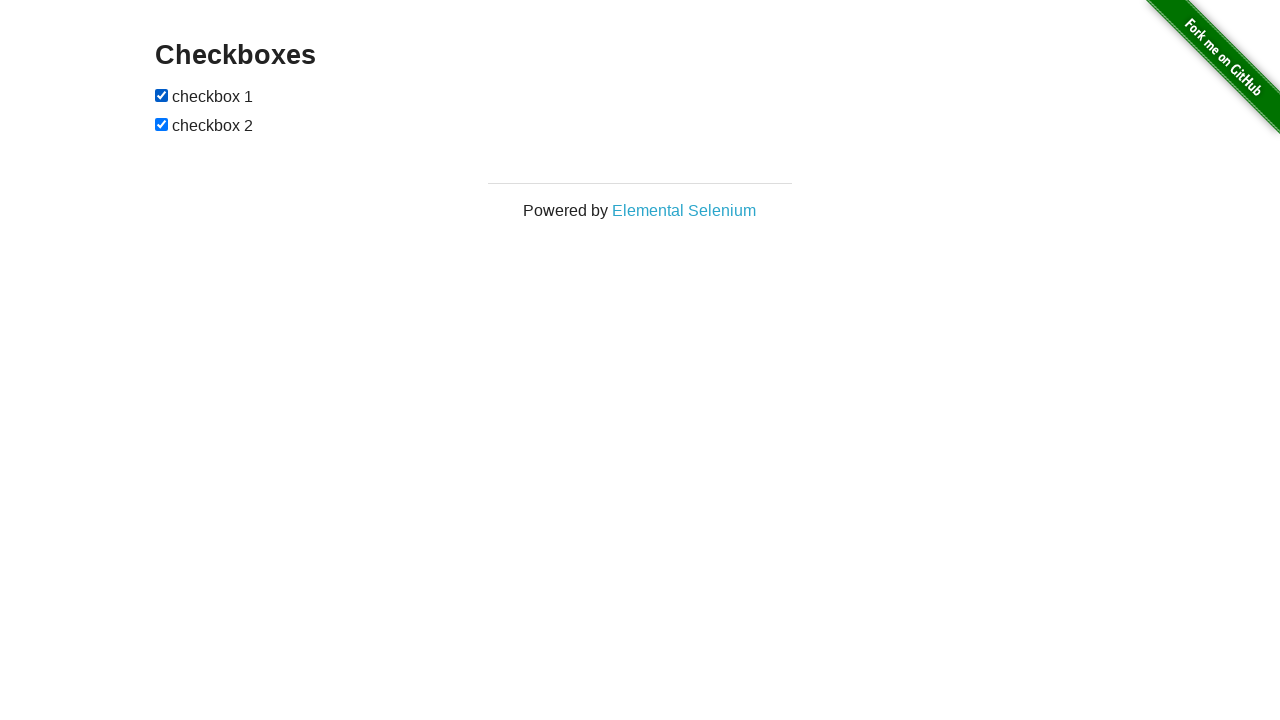

Verified checkbox 1 is selected
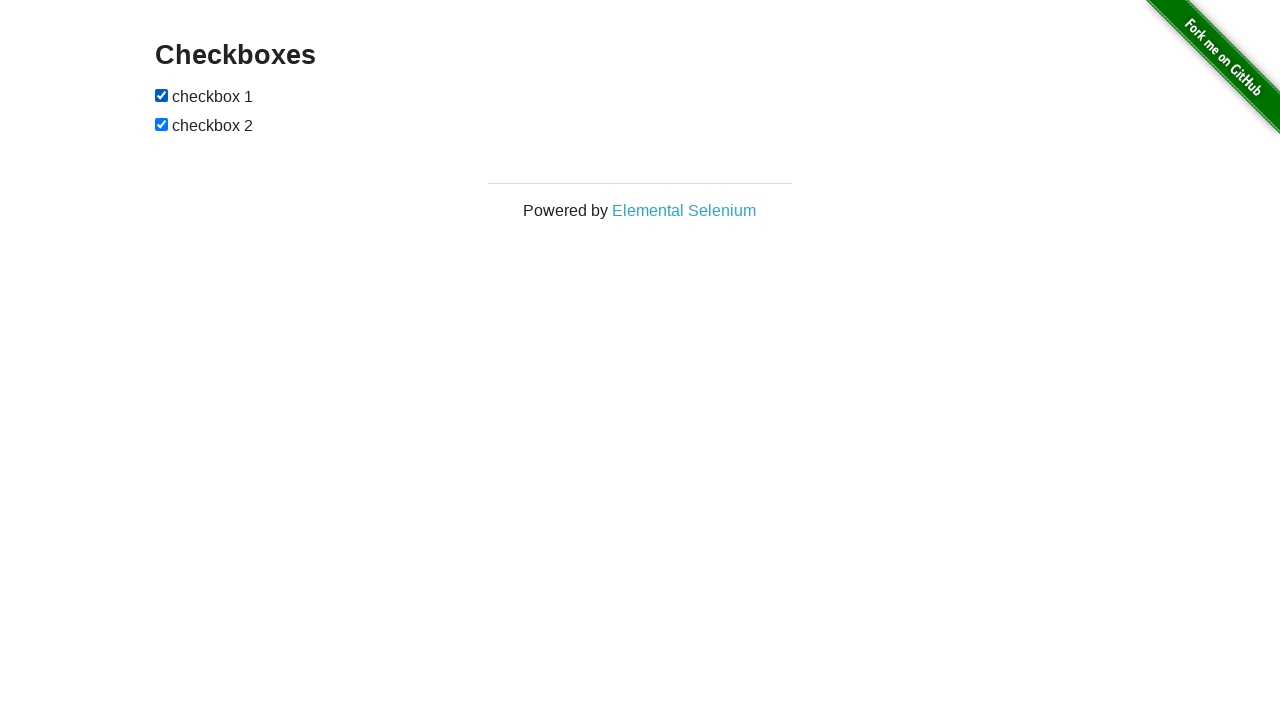

Clicked checkbox 1 to deselect it at (162, 95) on #checkboxes input[type='checkbox'] >> nth=0
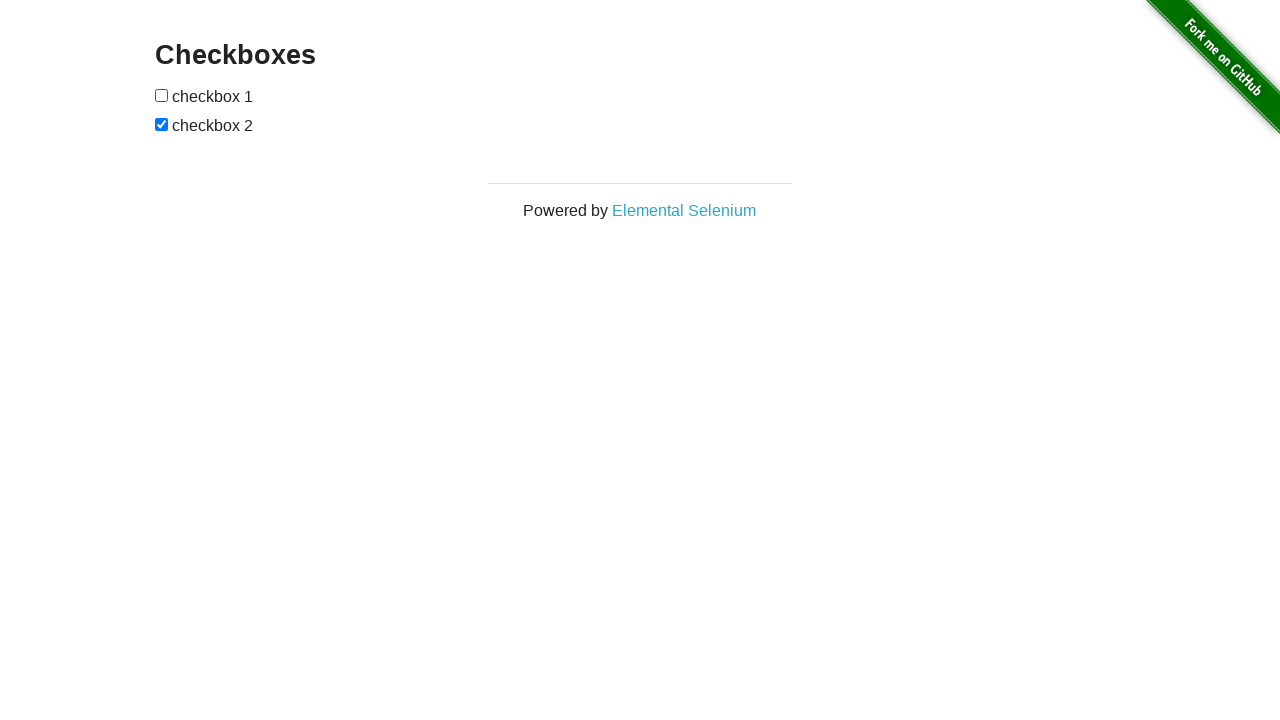

Verified checkbox 1 is deselected
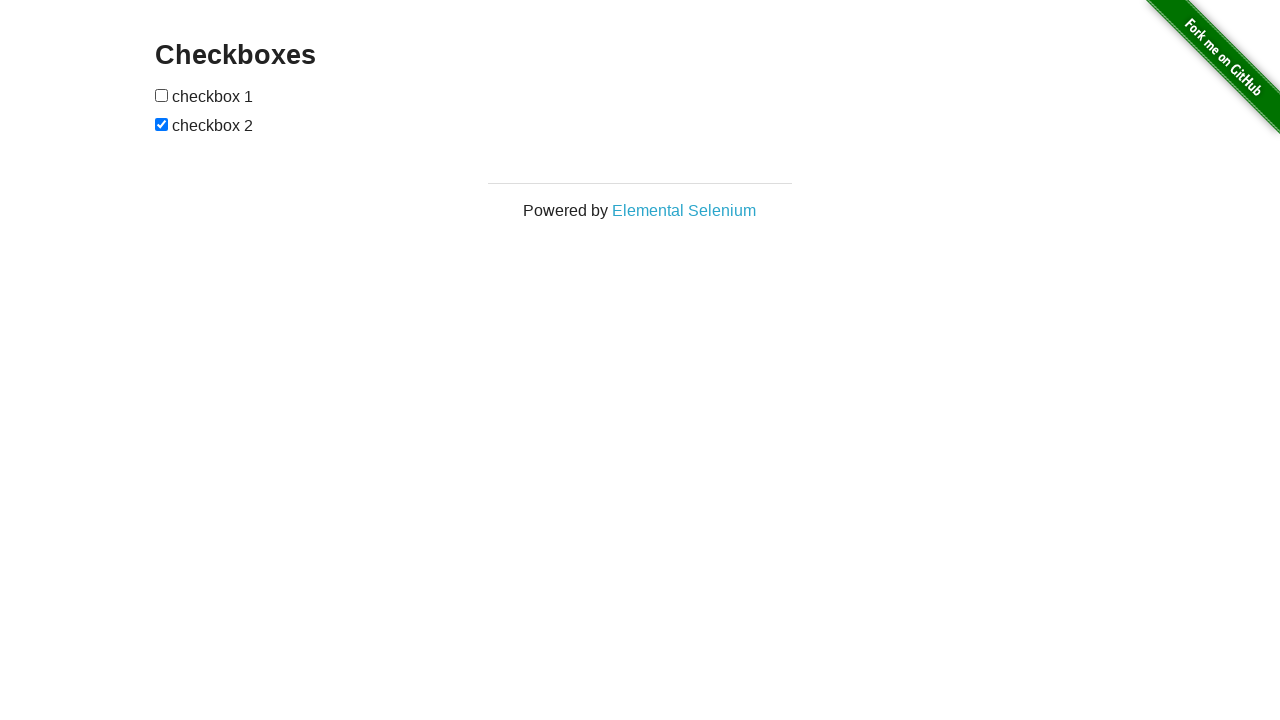

Selected checkbox 2
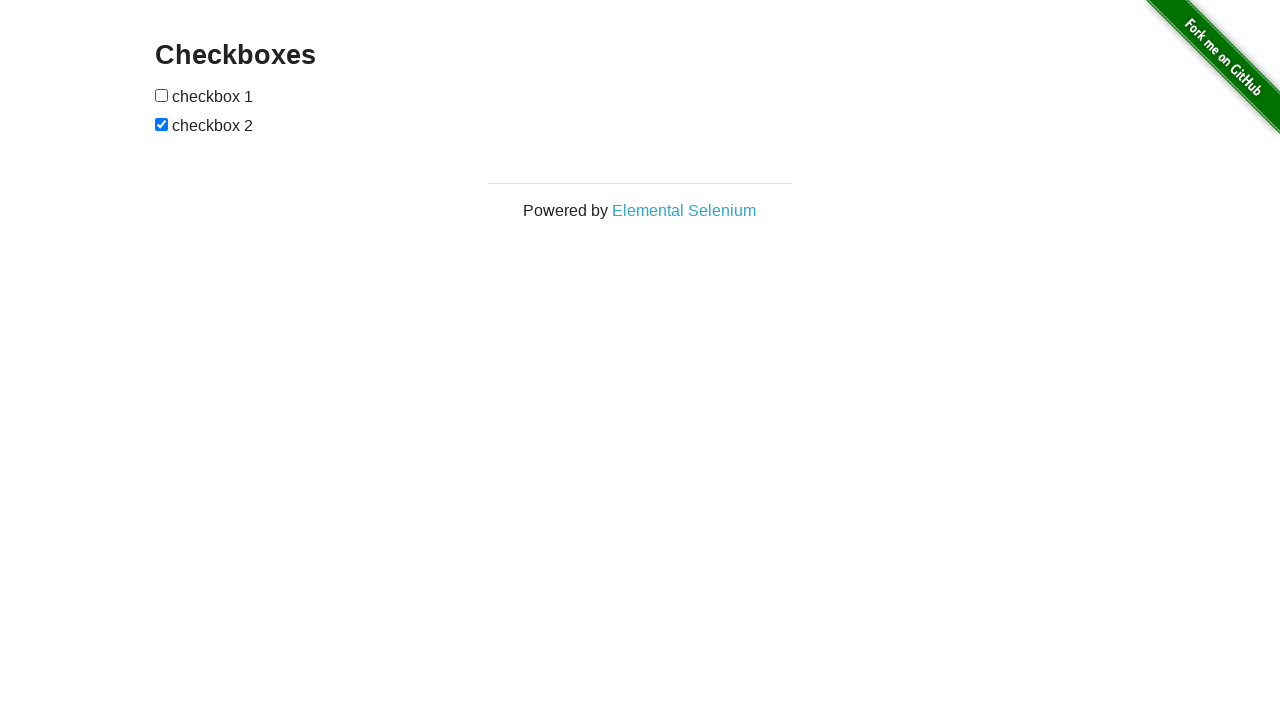

Verified checkbox 2 is selected
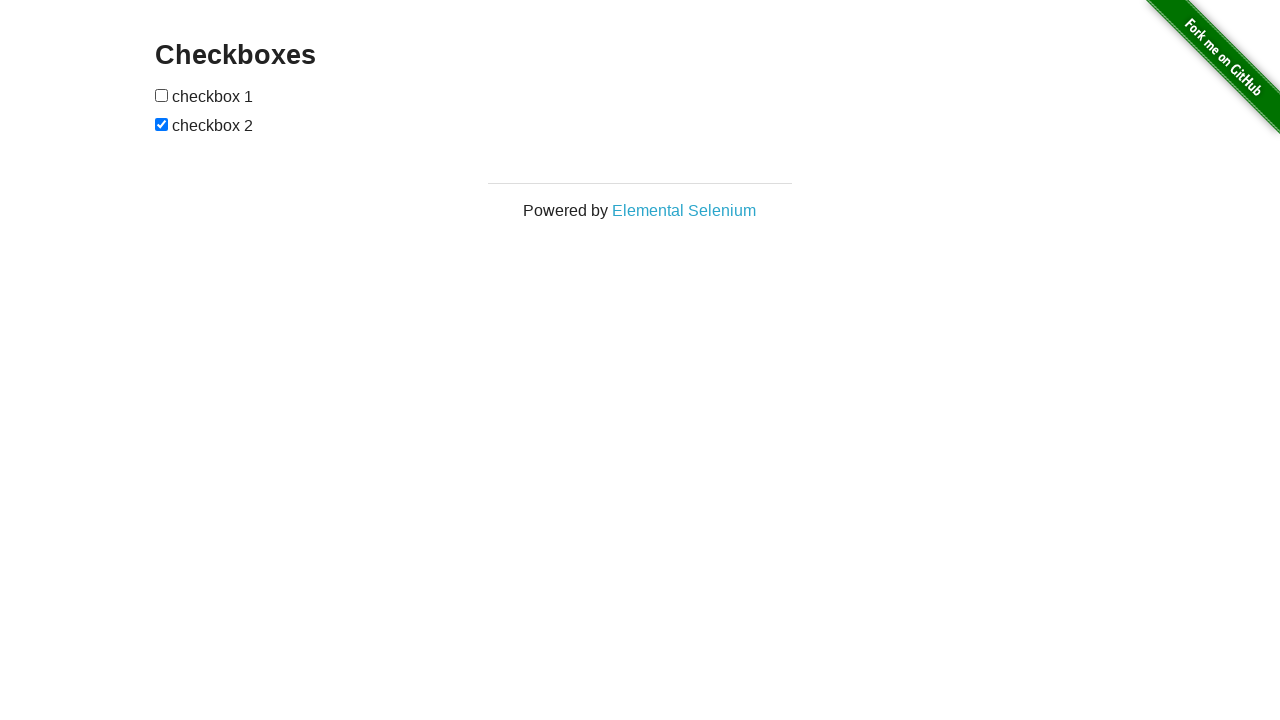

Clicked checkbox 2 to deselect it at (162, 124) on #checkboxes input[type='checkbox'] >> nth=1
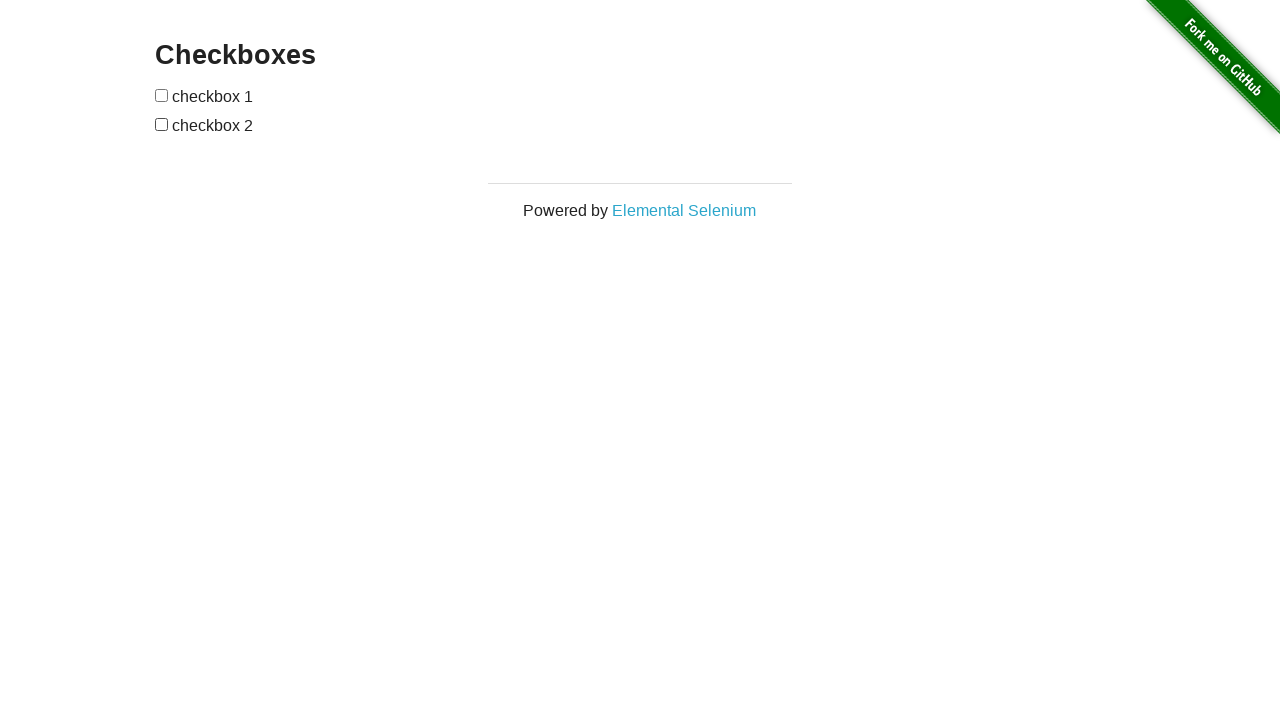

Verified checkbox 2 is deselected
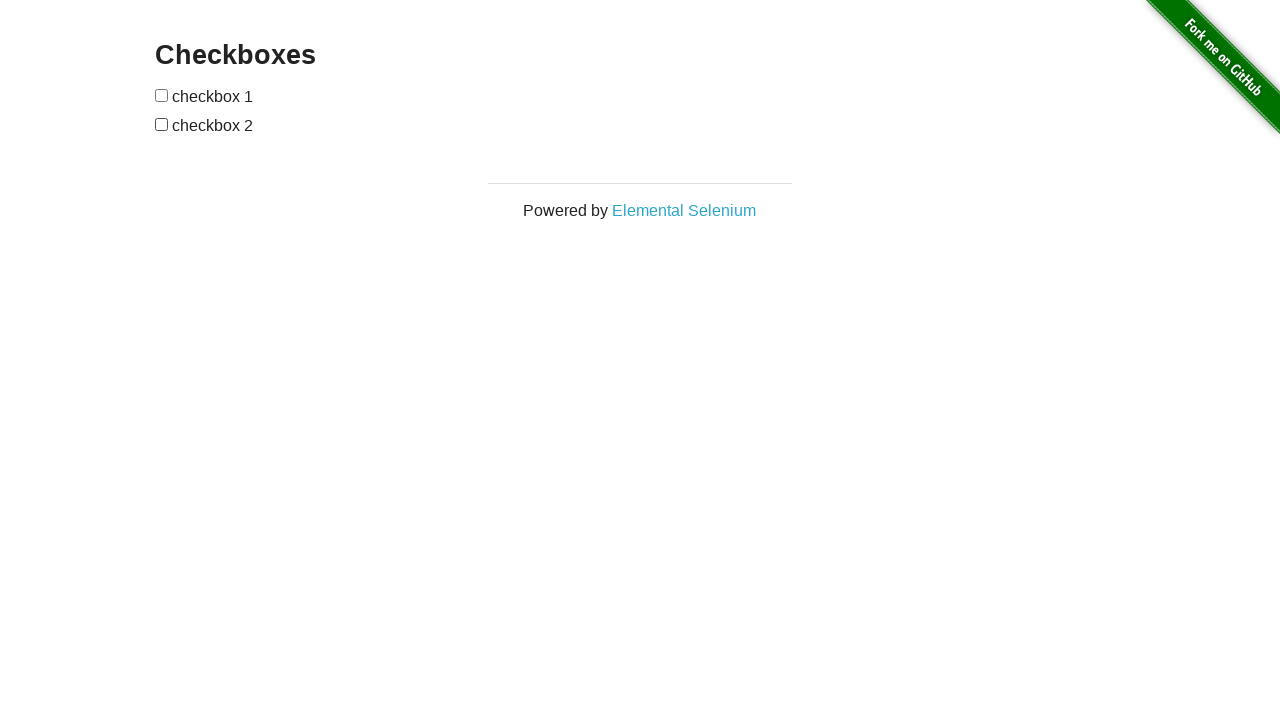

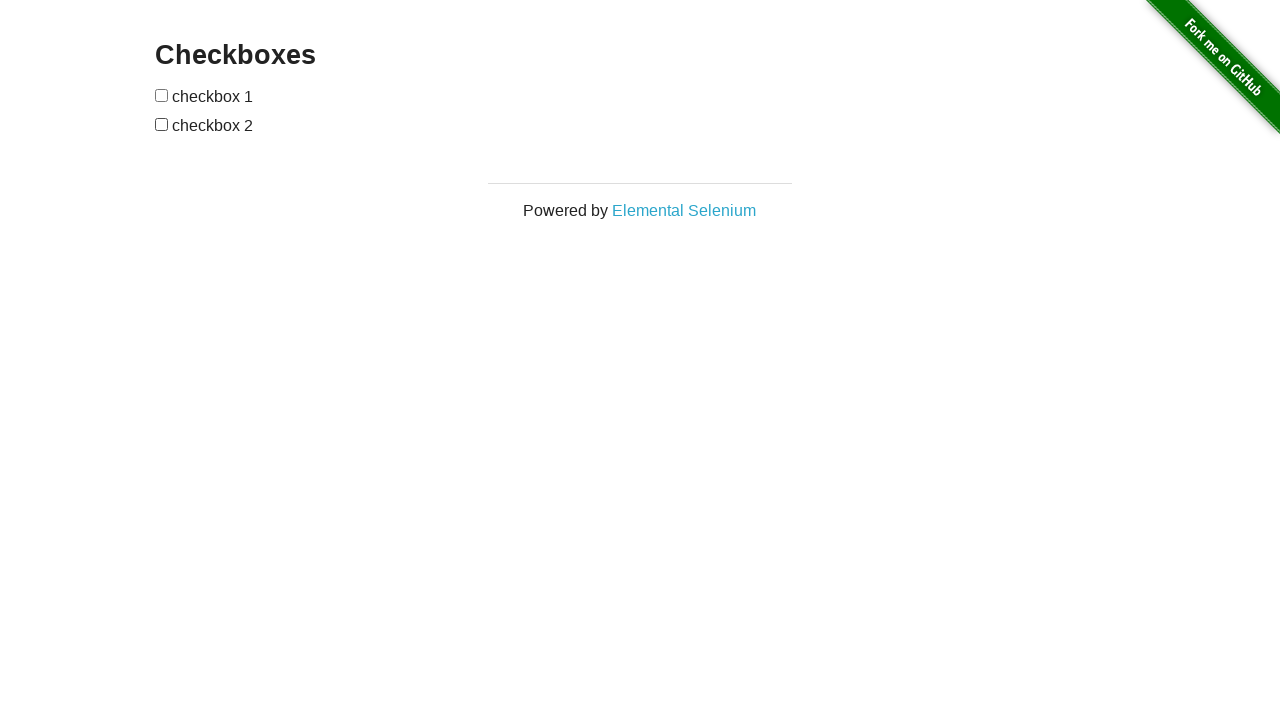